Tests window handle switching by filling a name field in the parent window, opening a new window, filling a field in the new window, closing it, and switching back to the parent window

Starting URL: https://www.hyrtutorials.com/p/window-handles-practice.html

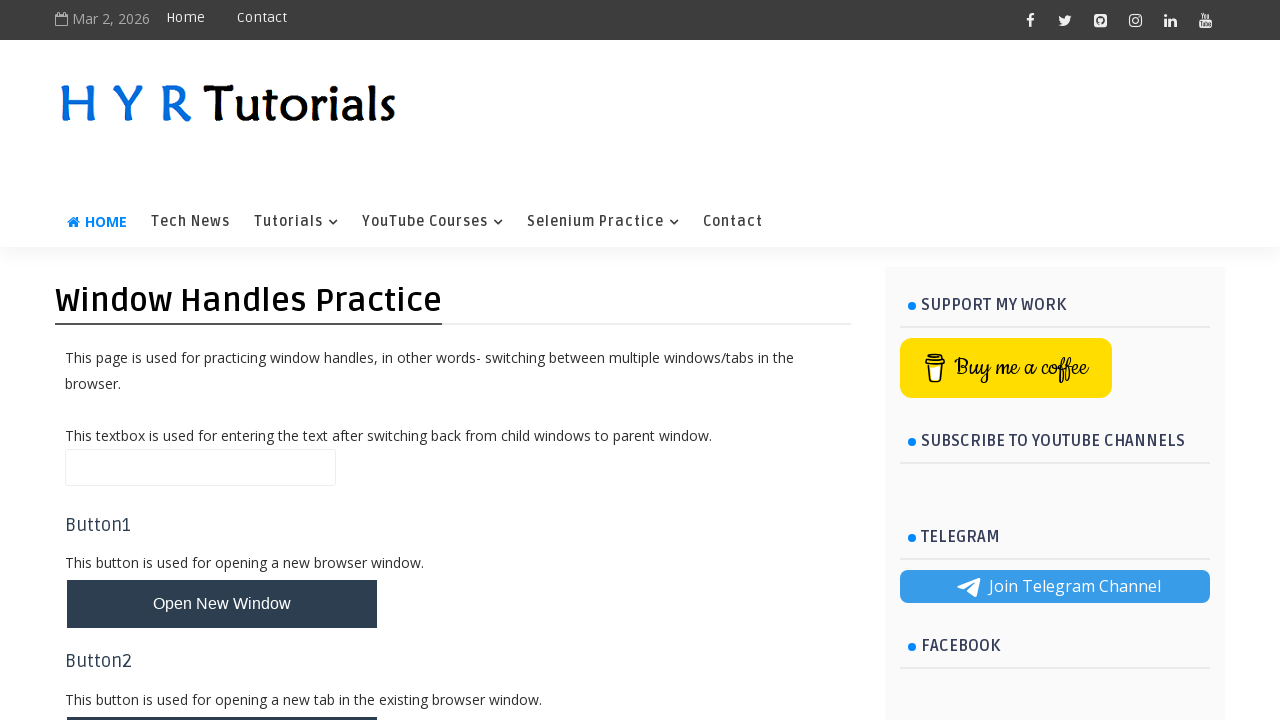

Filled name field with 'Rakesh' in parent window on #name
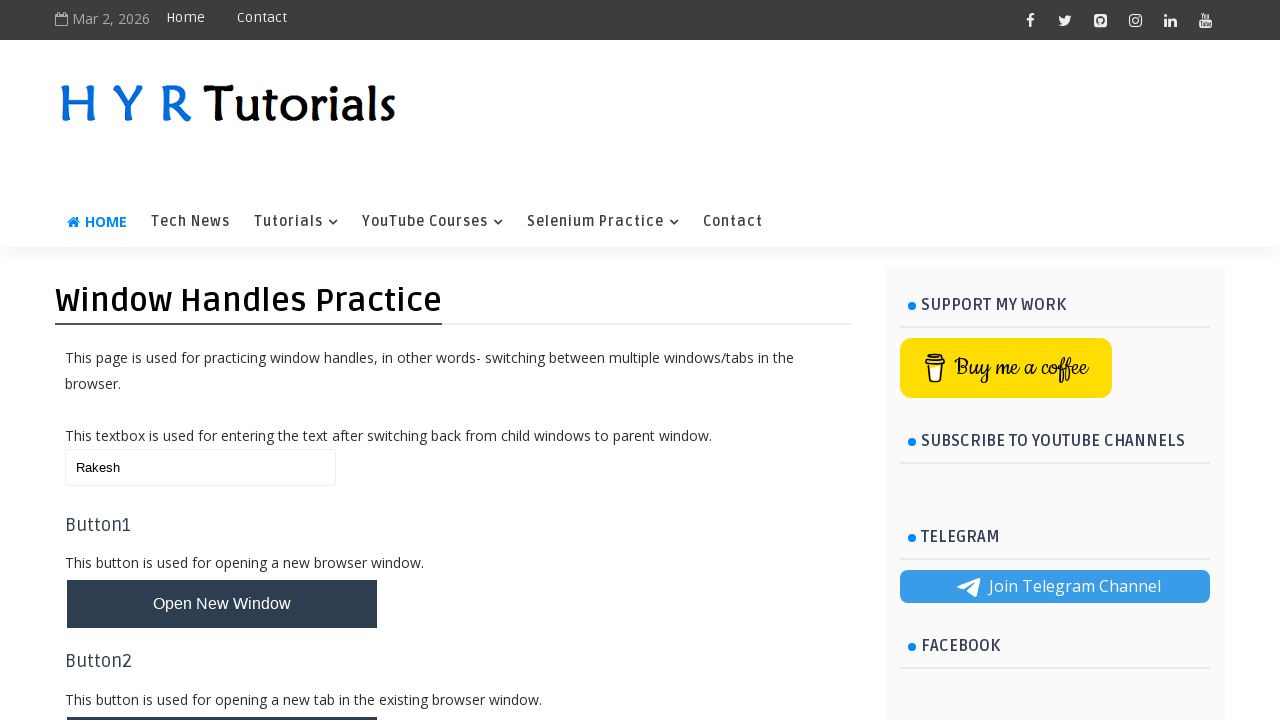

Clicked button to open new window at (222, 604) on #newWindowBtn
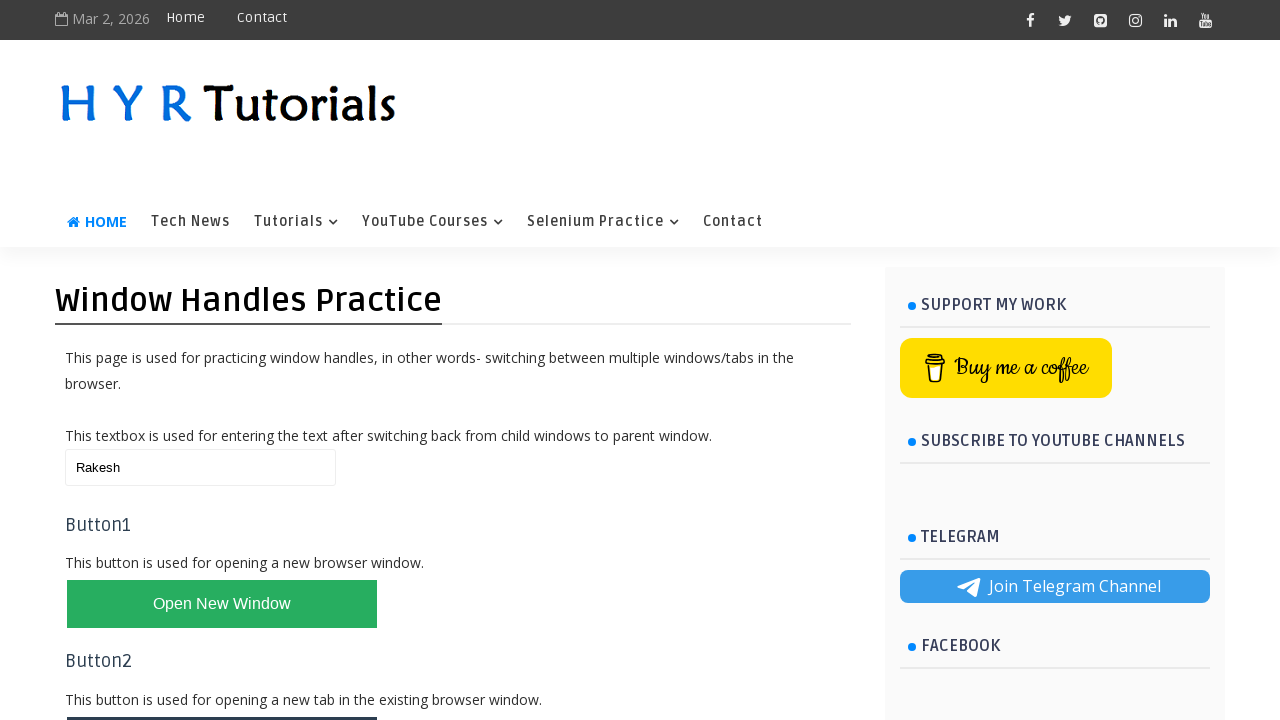

New window opened and captured
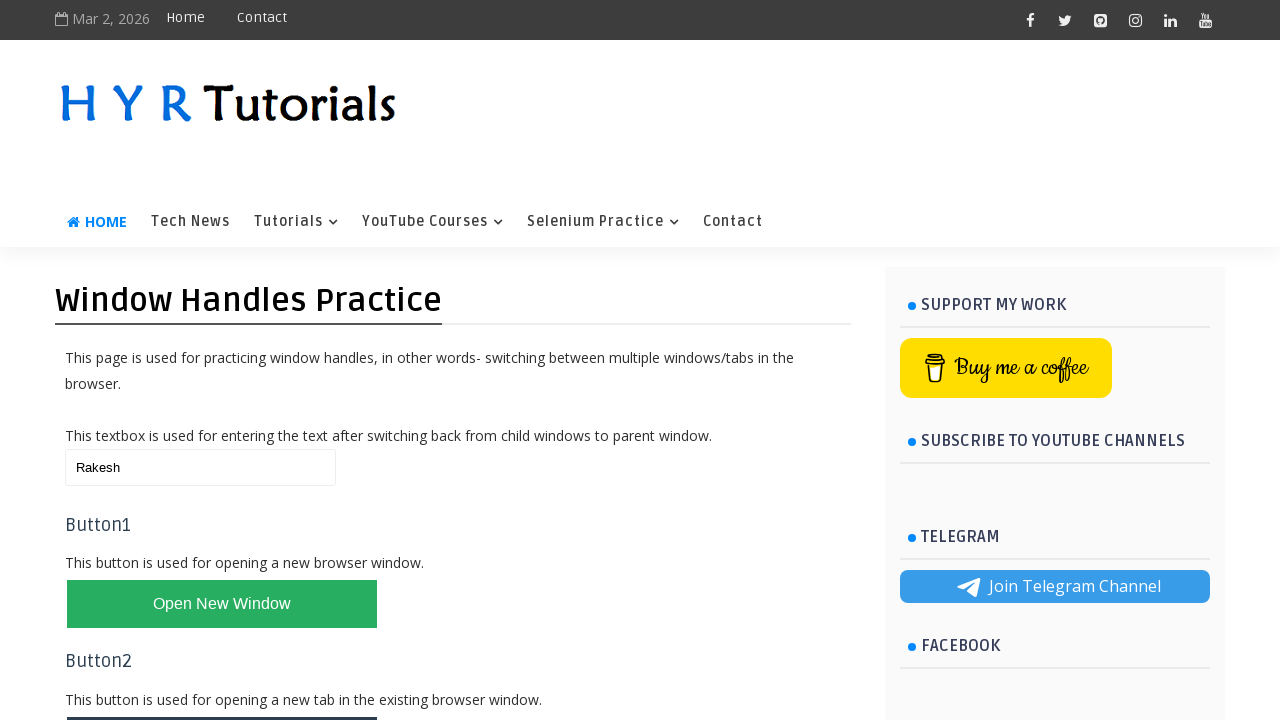

New window page loaded
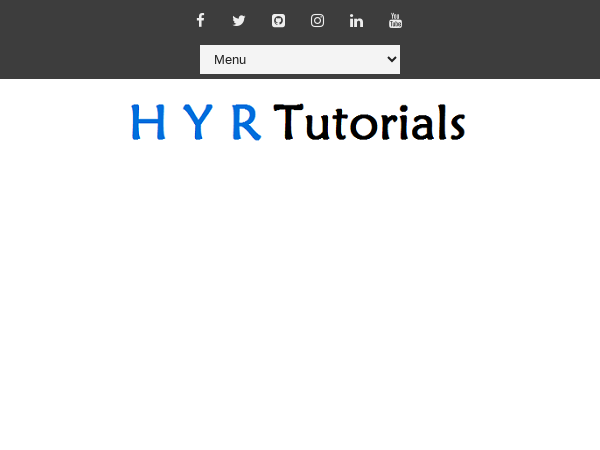

Filled firstName field with 'Rahul' in new window on #firstName
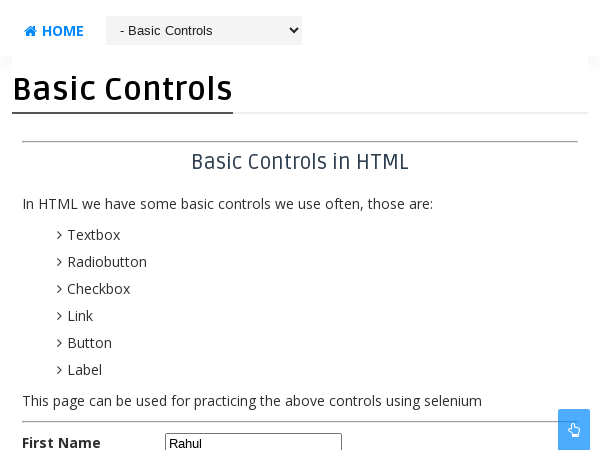

Closed new window
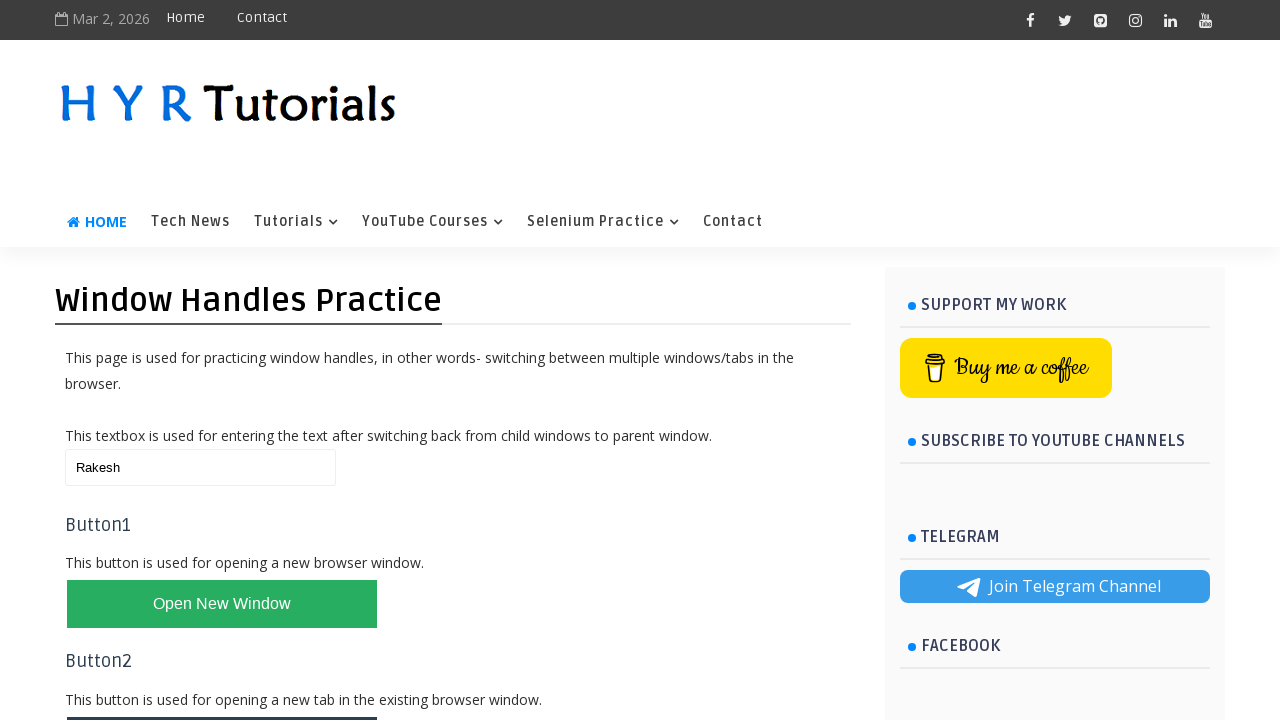

Switched focus back to parent window
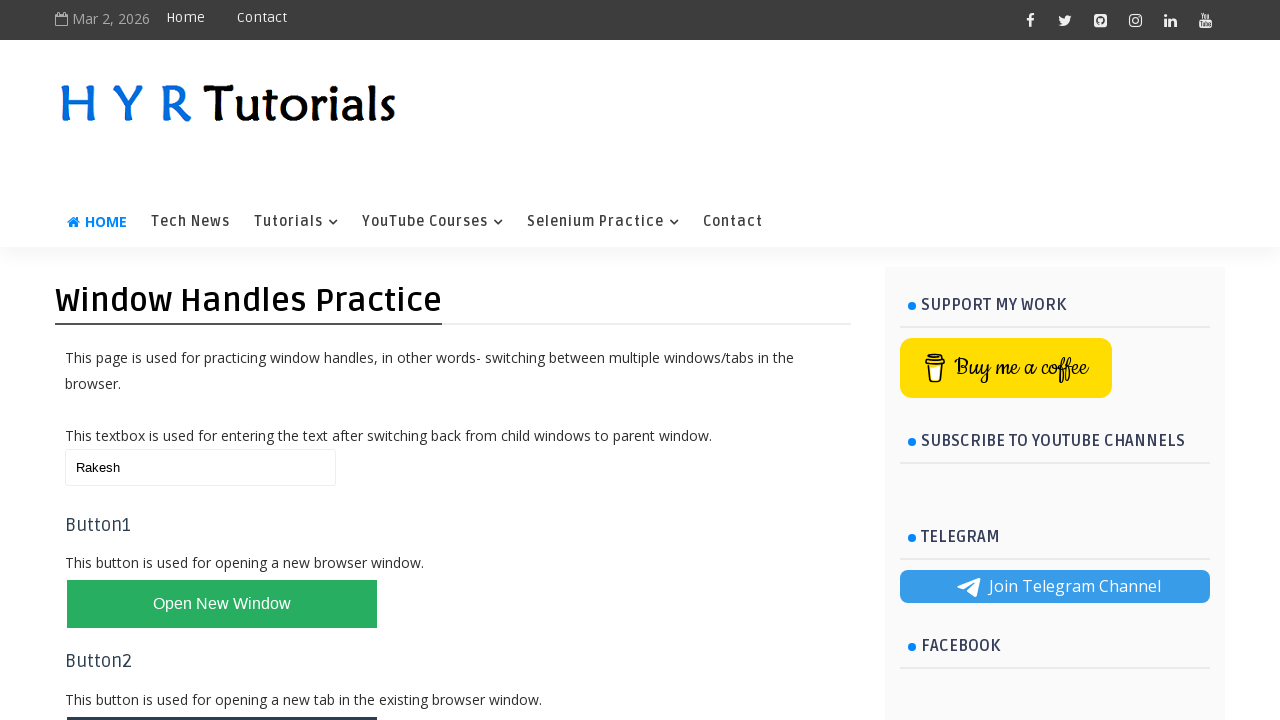

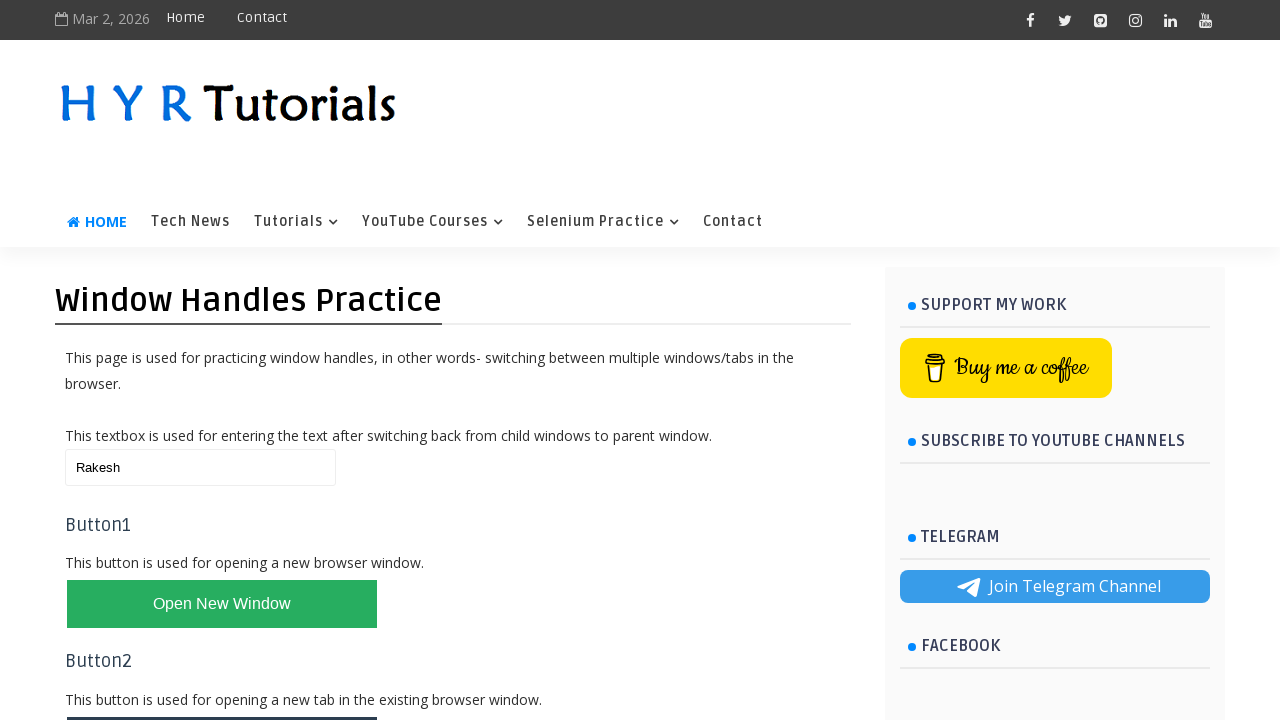